Solves a math captcha by calculating a mathematical expression, filling the result, selecting checkboxes and radio buttons, then submitting the form

Starting URL: https://suninjuly.github.io/math.html

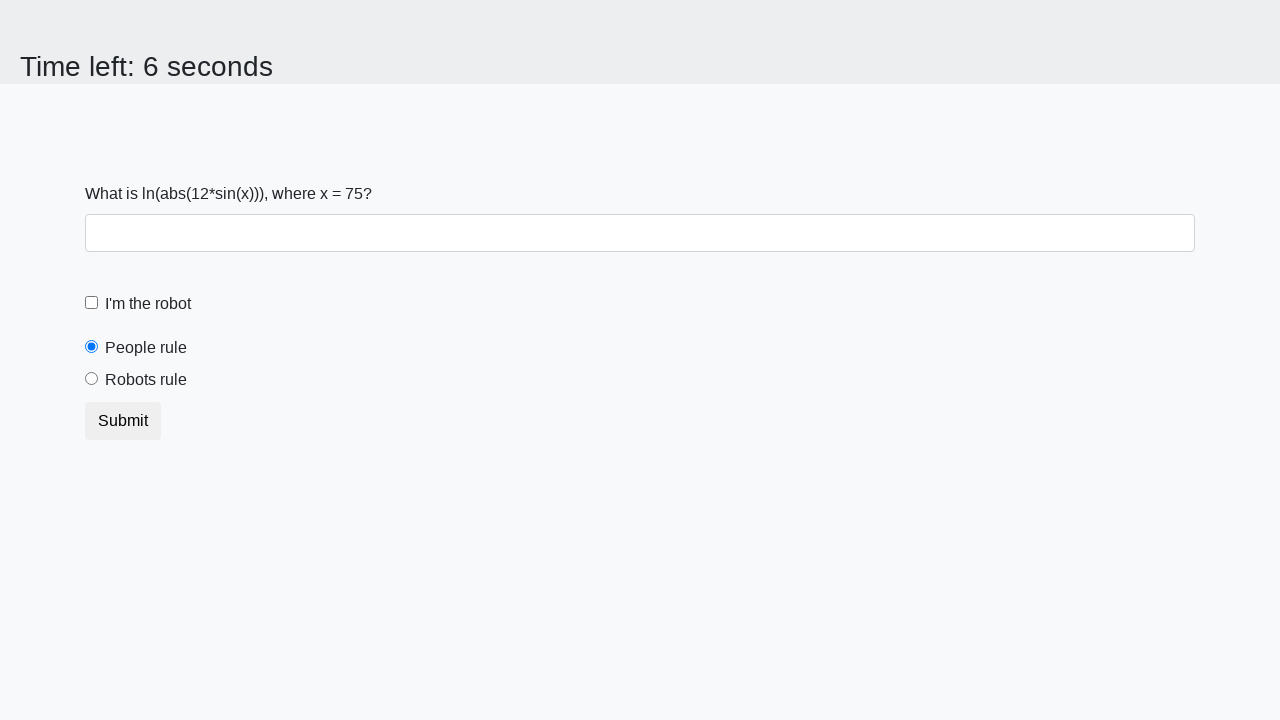

Located the input value element
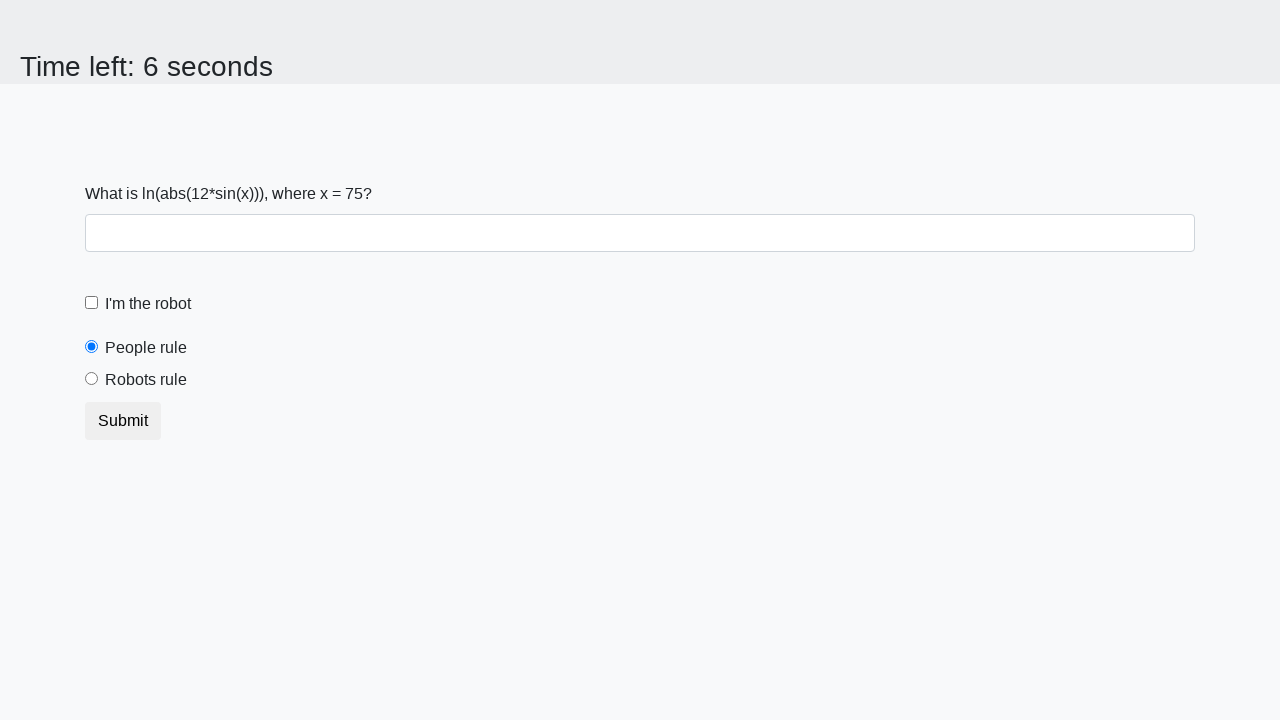

Extracted the mathematical expression from the page
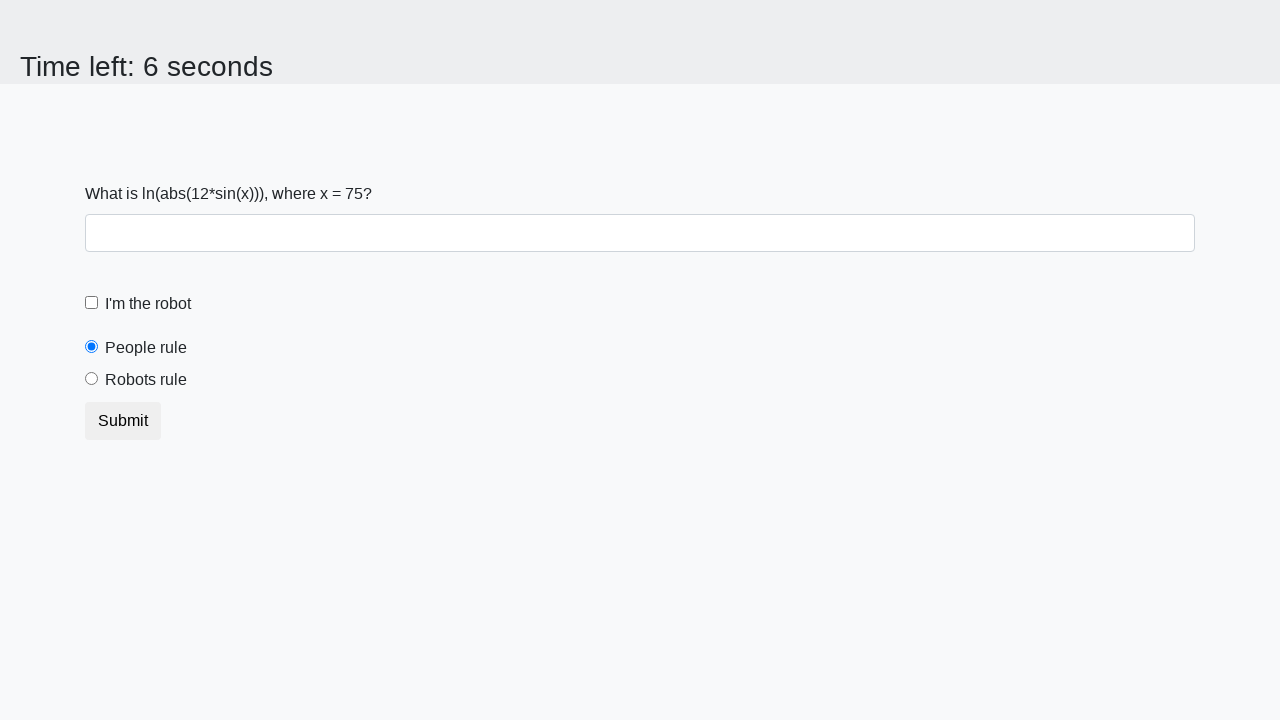

Calculated the result using the math captcha formula: 1.537593756663877
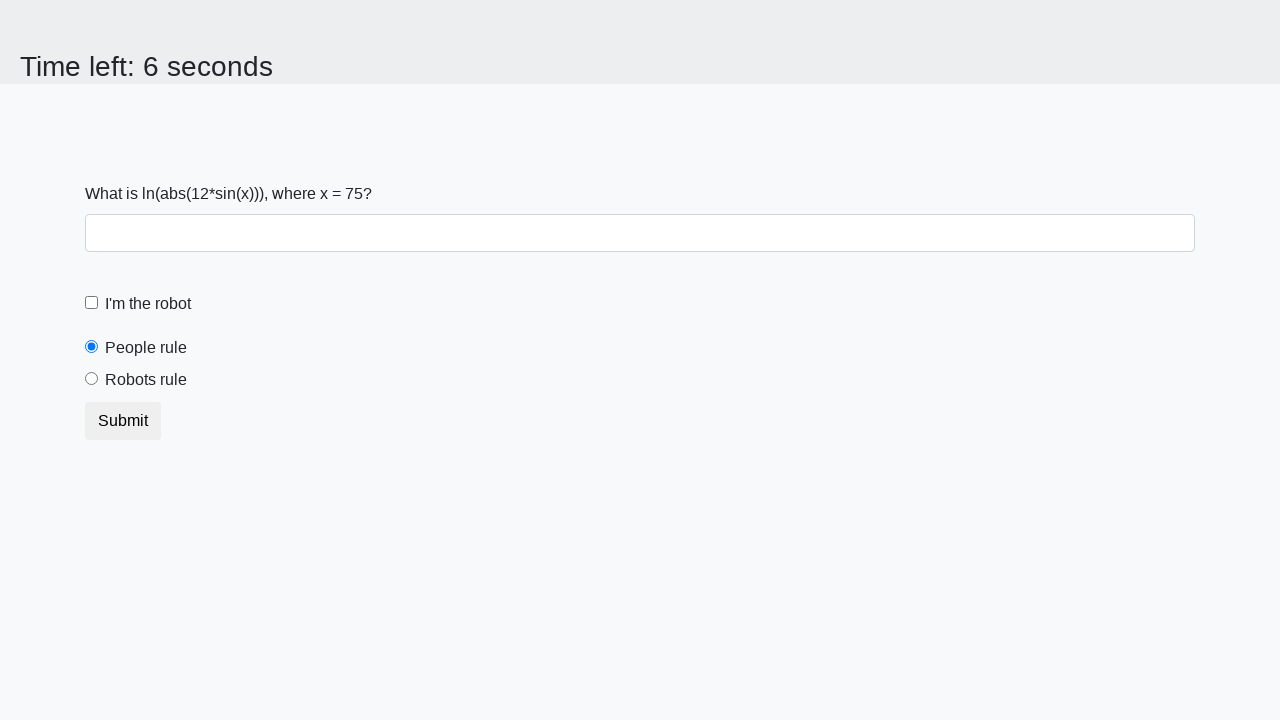

Filled the calculated result into the required input field on input[required]
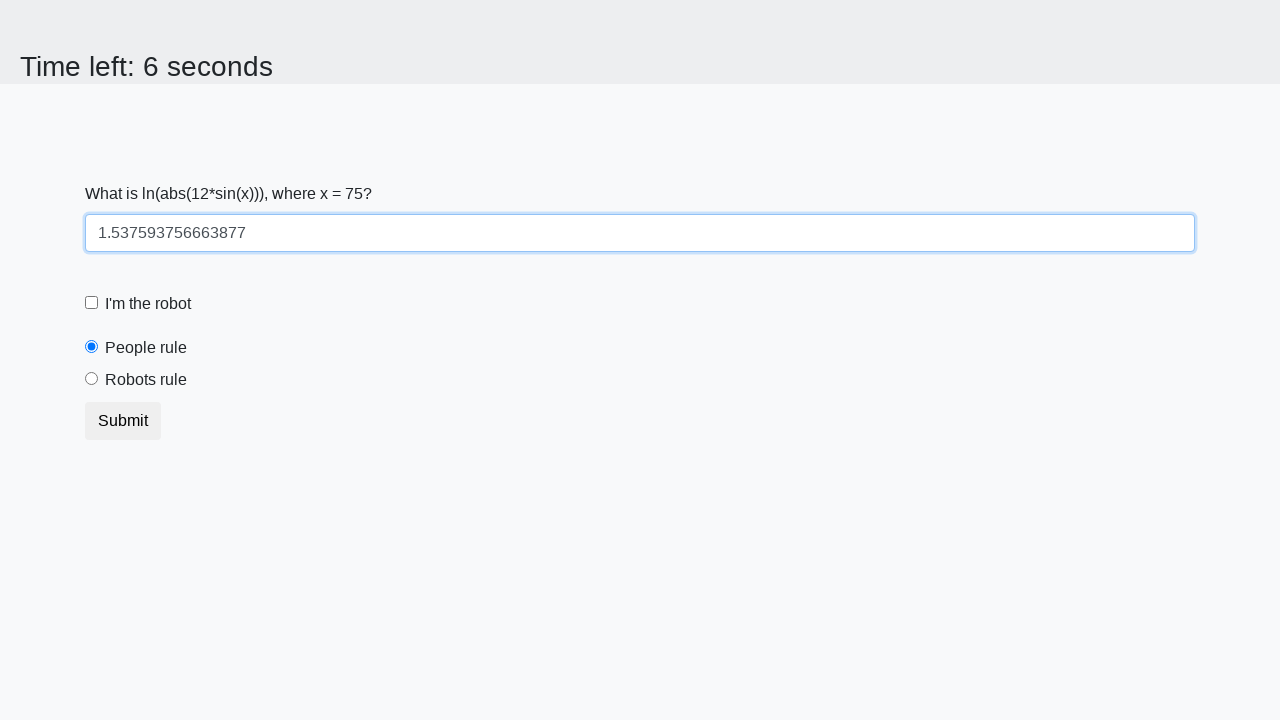

Clicked the robot checkbox at (92, 303) on [id='robotCheckbox']
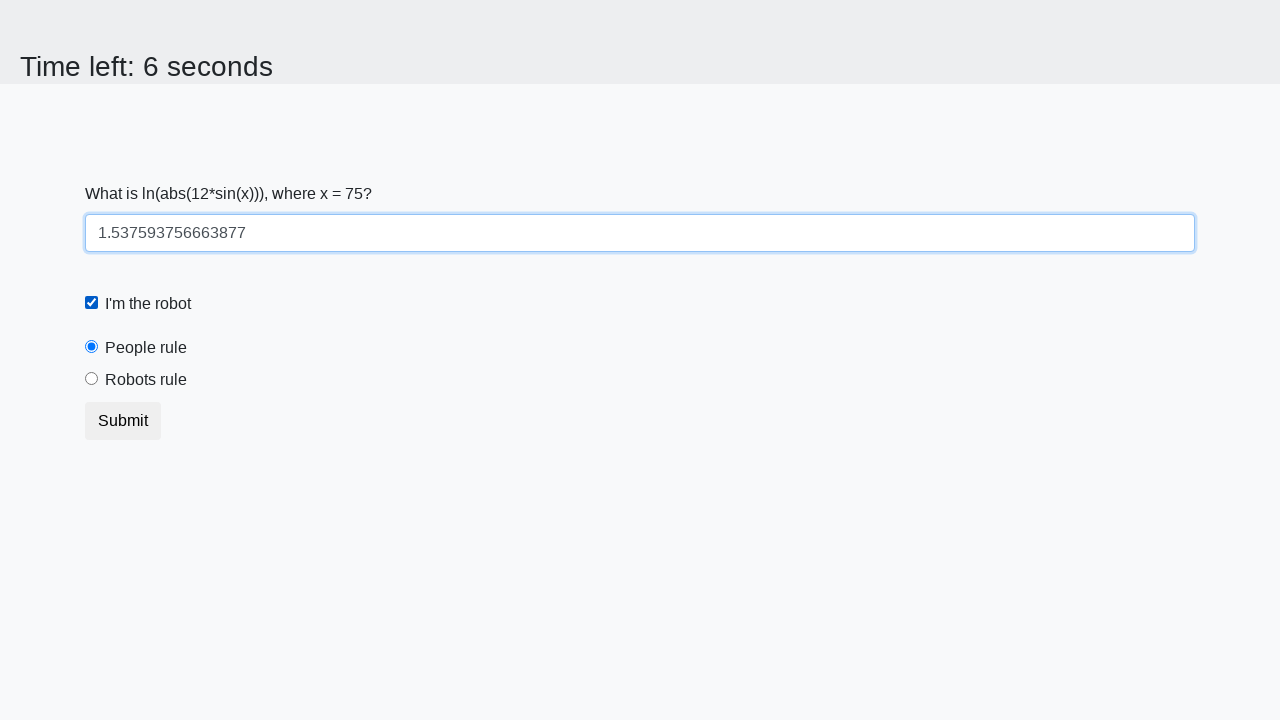

Selected the robots radio button at (92, 379) on [value='robots']
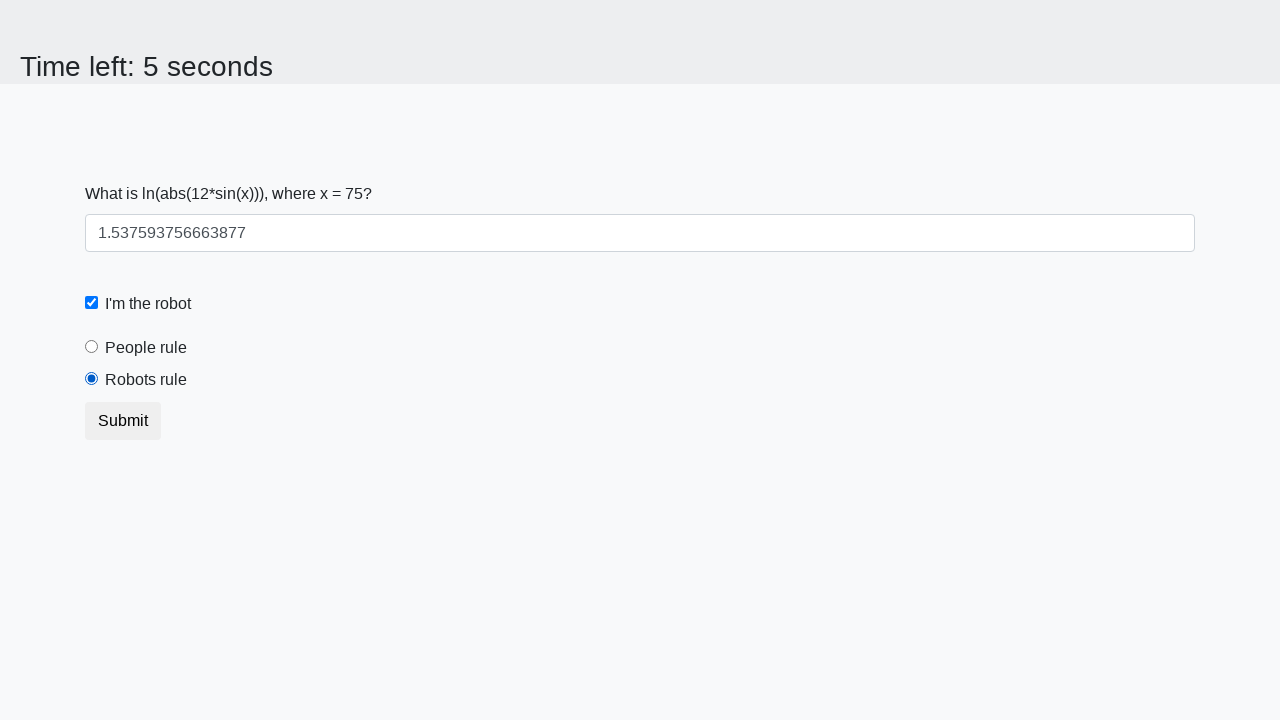

Clicked the submit button to submit the form at (123, 421) on .btn.btn-default
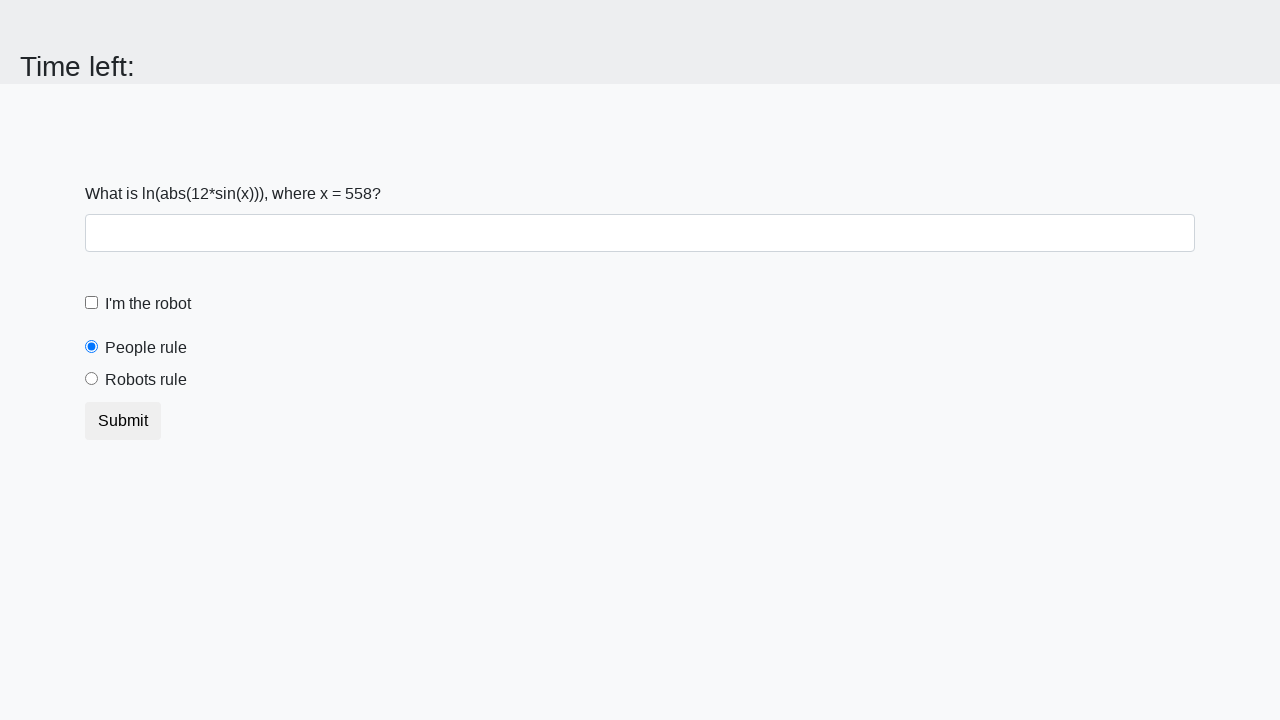

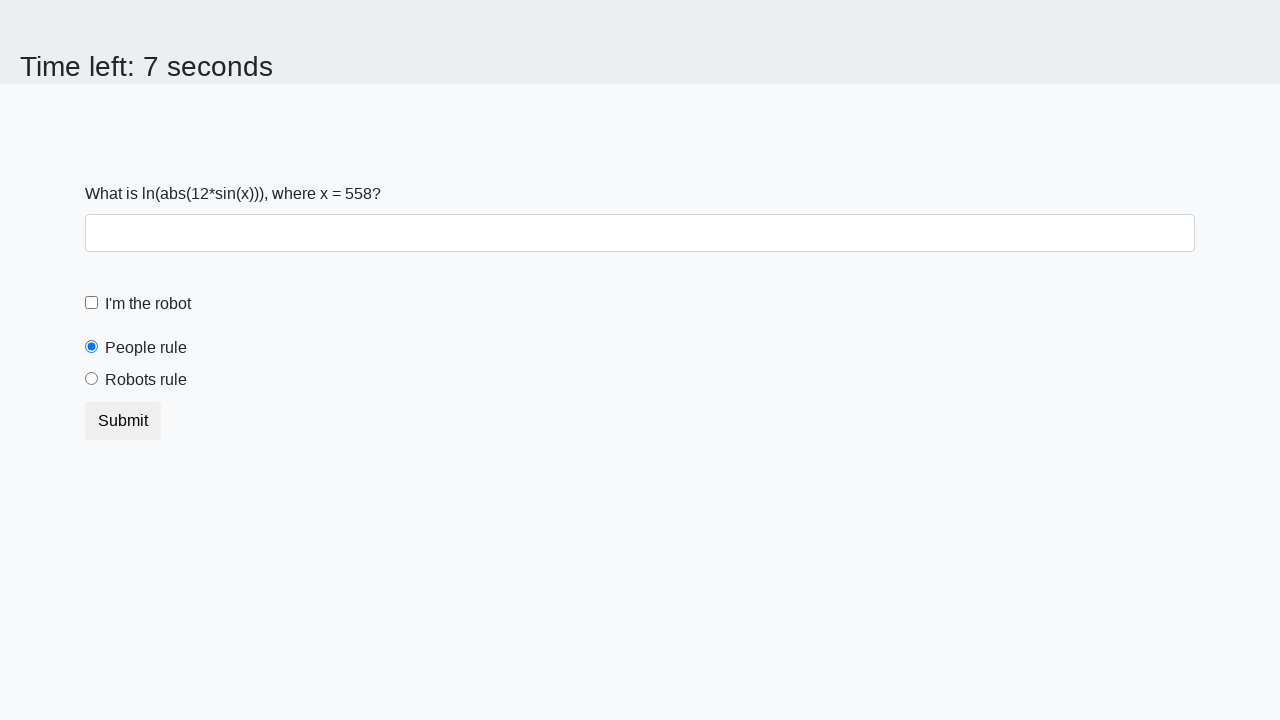